Tests Salesforce login form by filling username and password fields, checking remember checkbox, submitting the form, and verifying error message appears

Starting URL: https://login.salesforce.com/

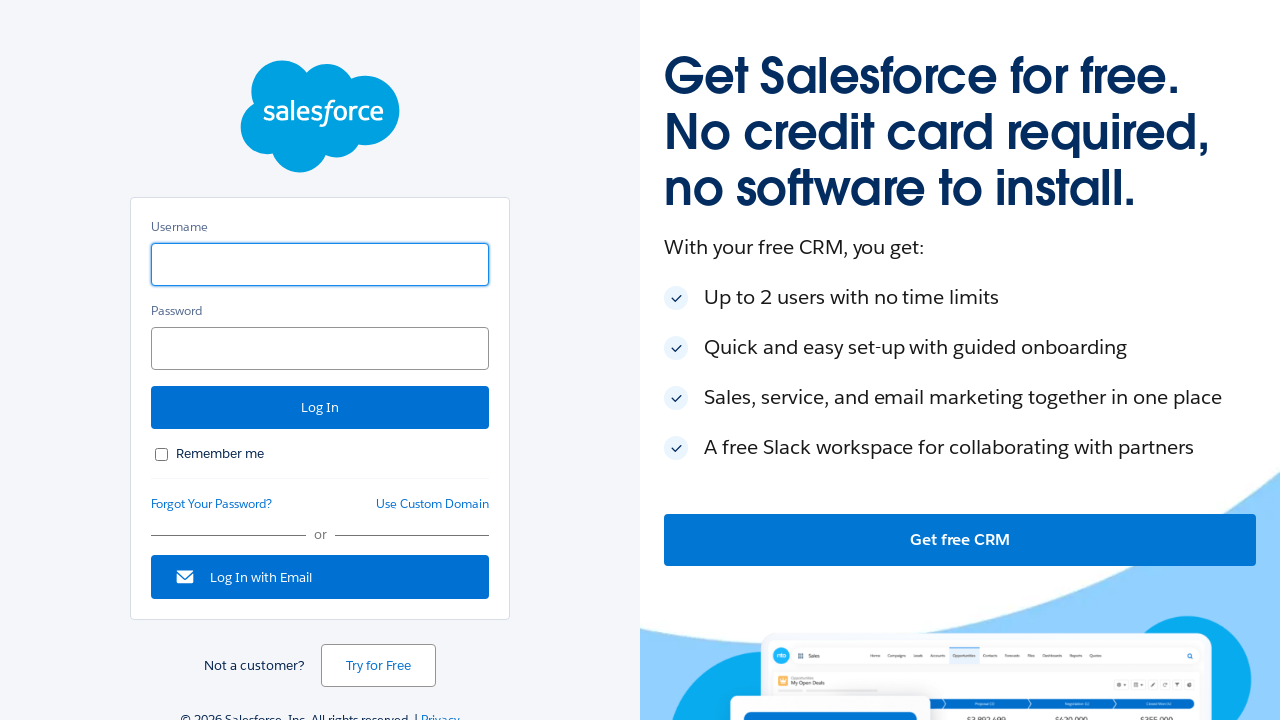

Filled username field with 'my account' on #username
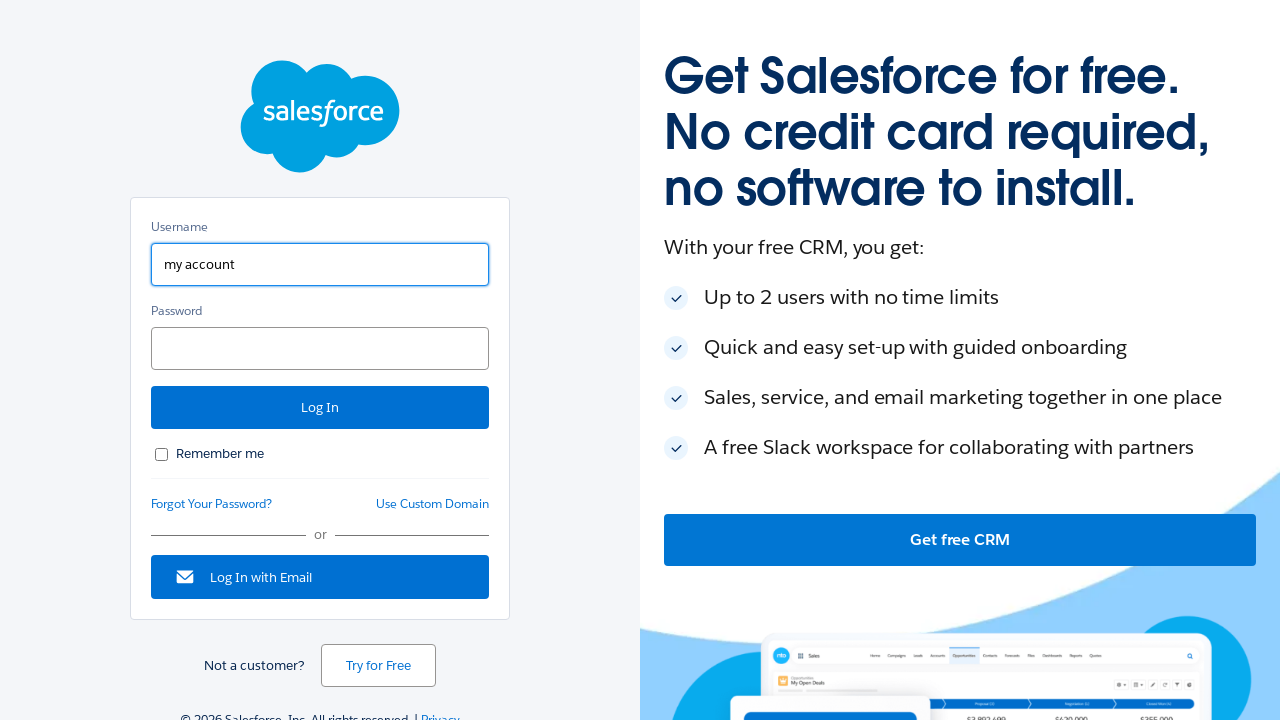

Filled password field with '12345' on input[name='pw']
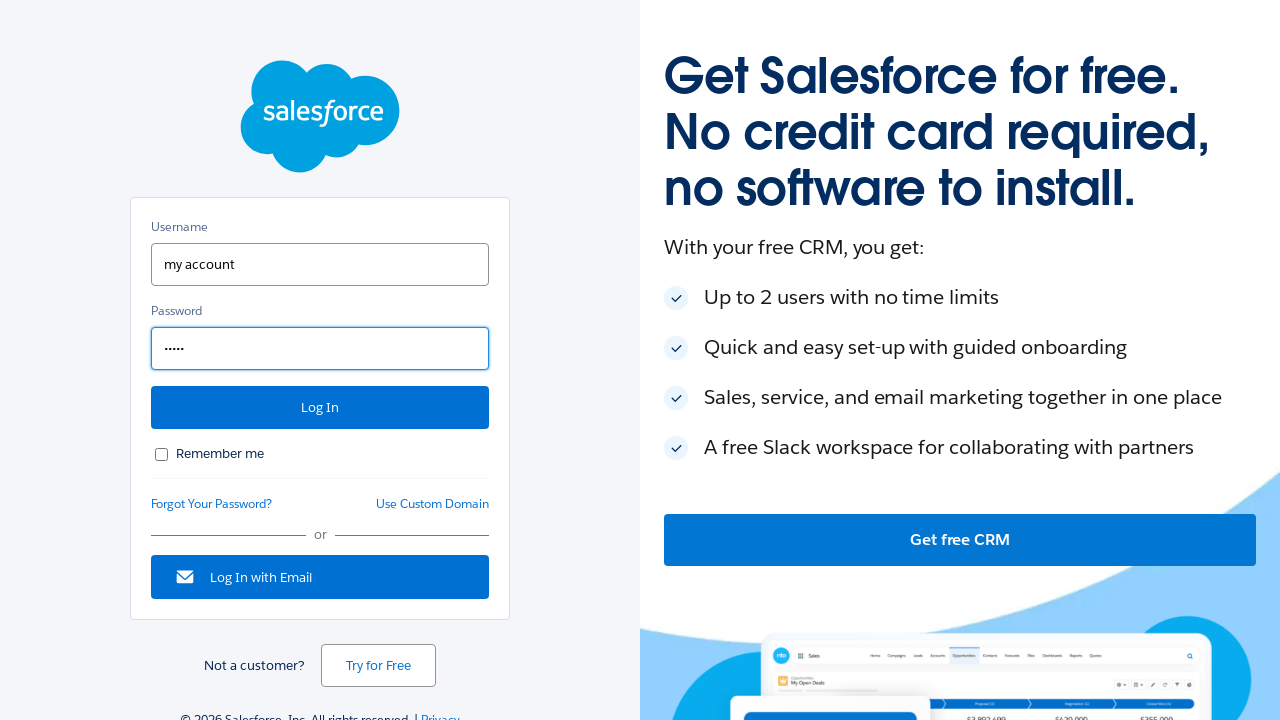

Checked the remember username checkbox at (162, 454) on #rememberUn
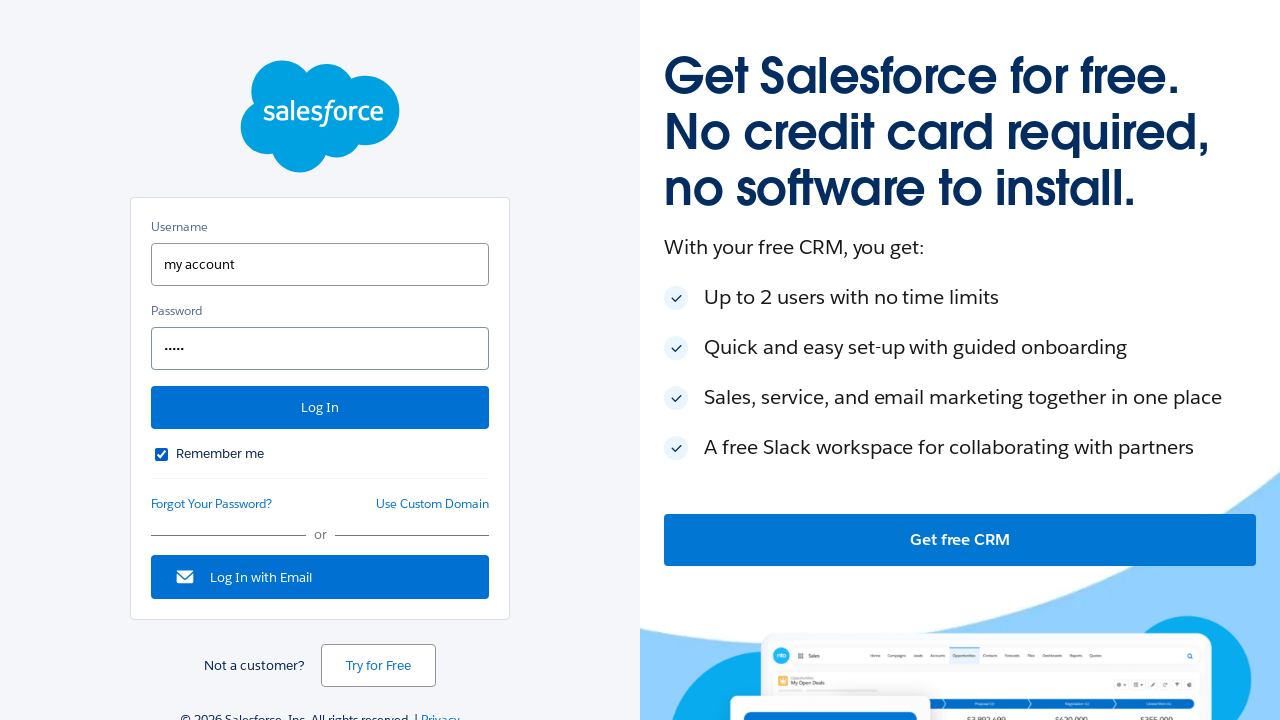

Clicked the login button to submit the form at (320, 408) on #Login
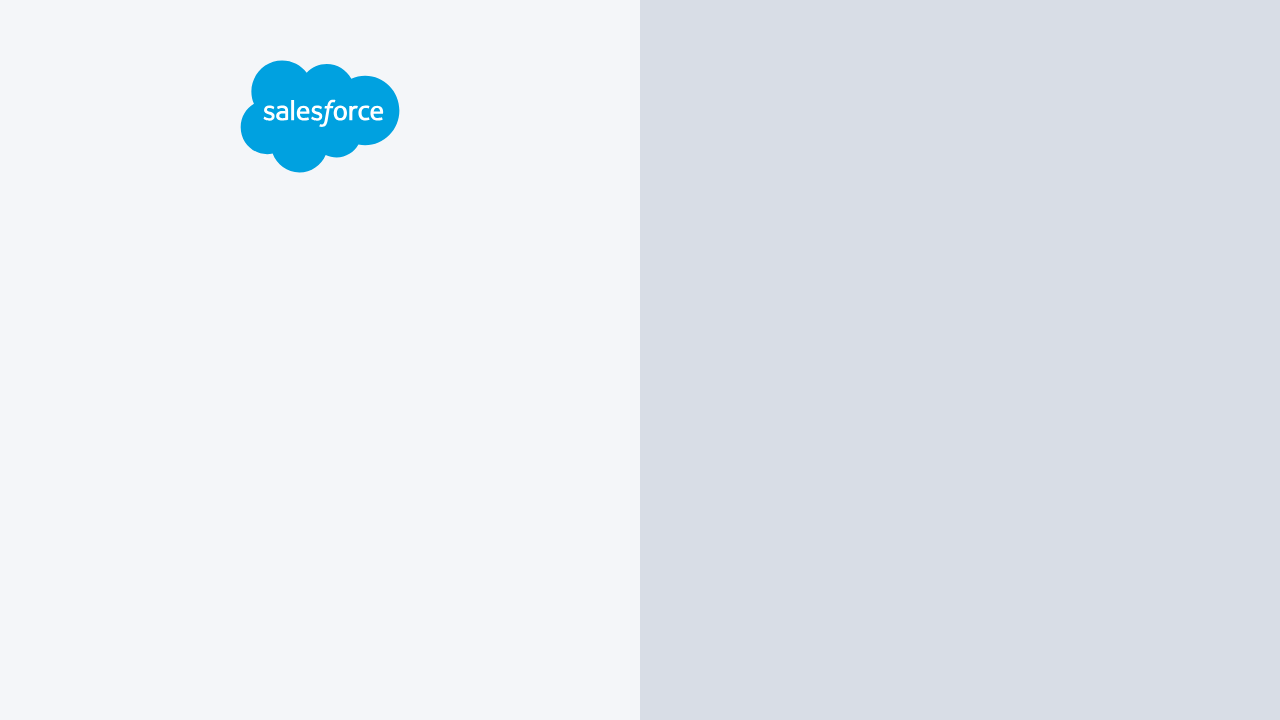

Error message appeared on login form
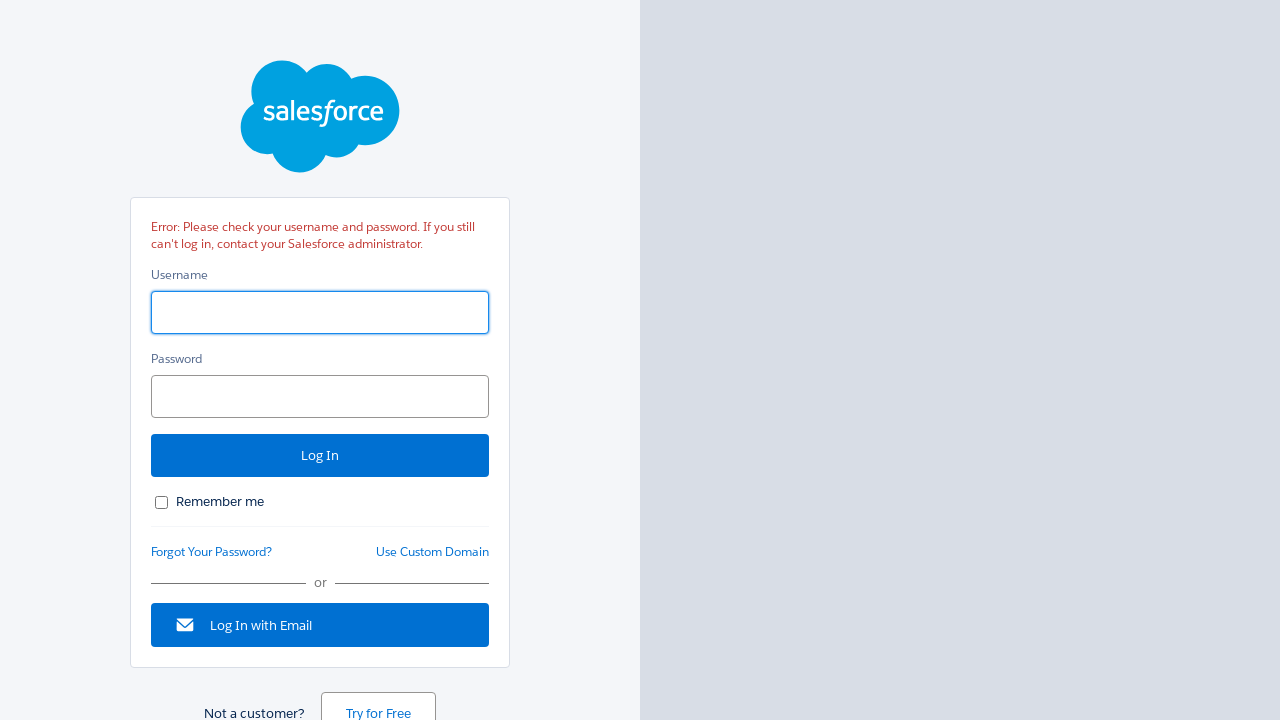

Captured error message: Error: Please check your username and password. If you still can't log in, contact your Salesforce administrator.
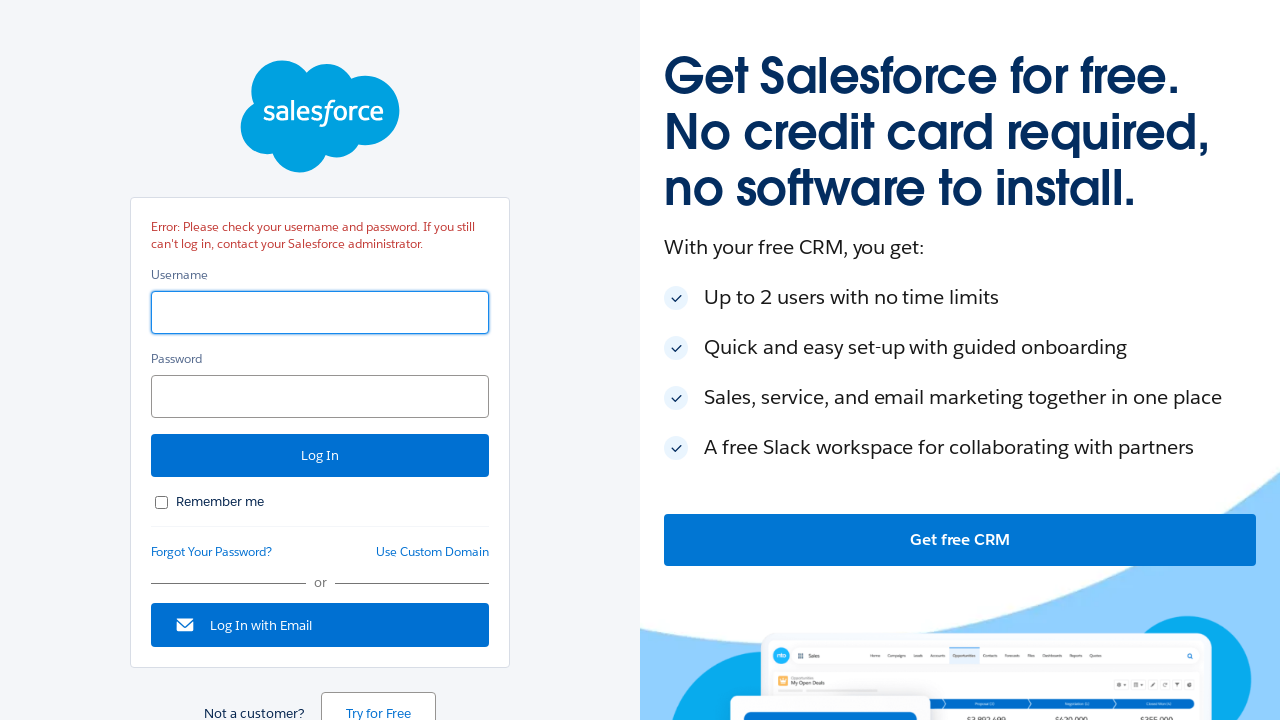

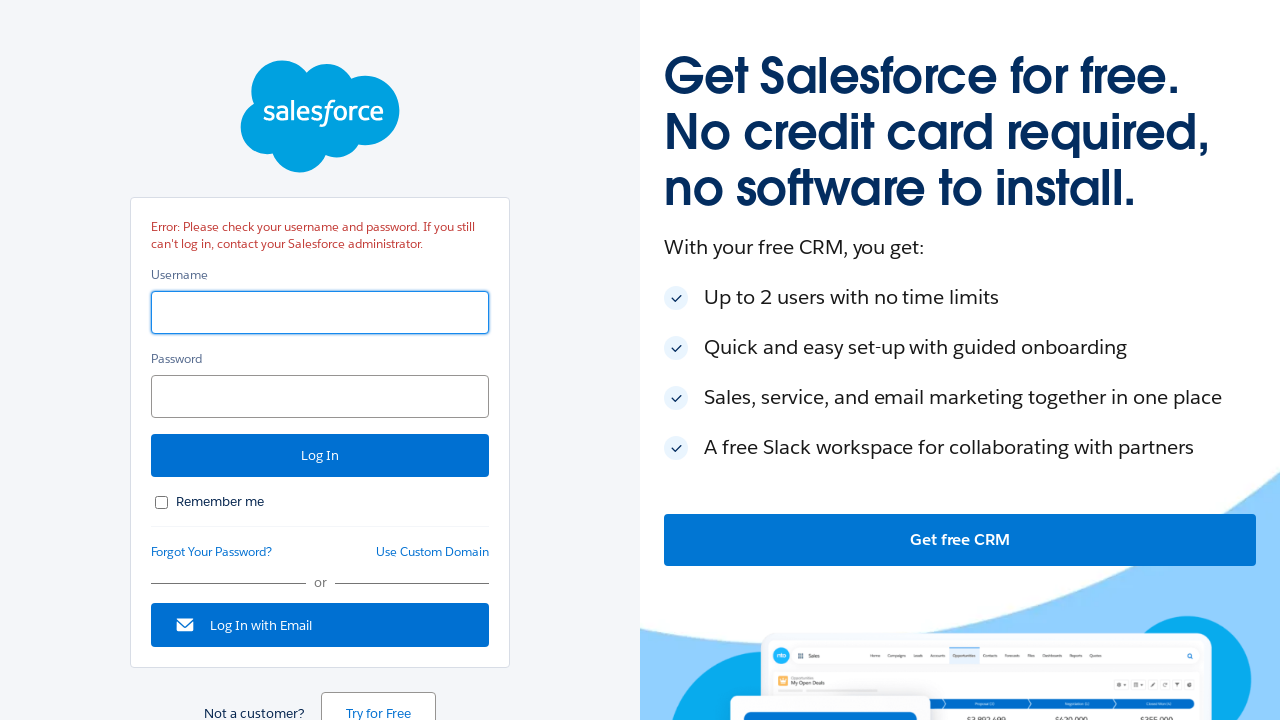